Tests checkbox functionality by clicking checkboxes to select and deselect them, verifying their toggle behavior

Starting URL: https://kristinek.github.io/site/examples/actions

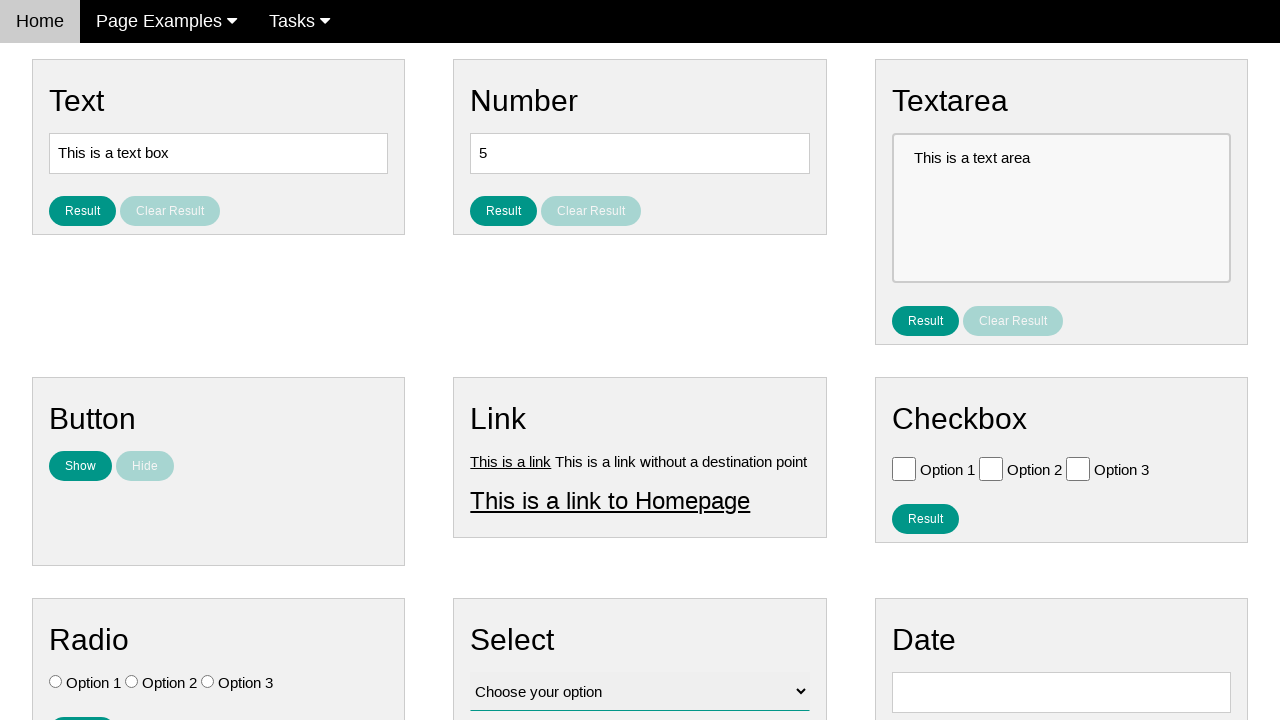

Navigated to checkbox actions example page
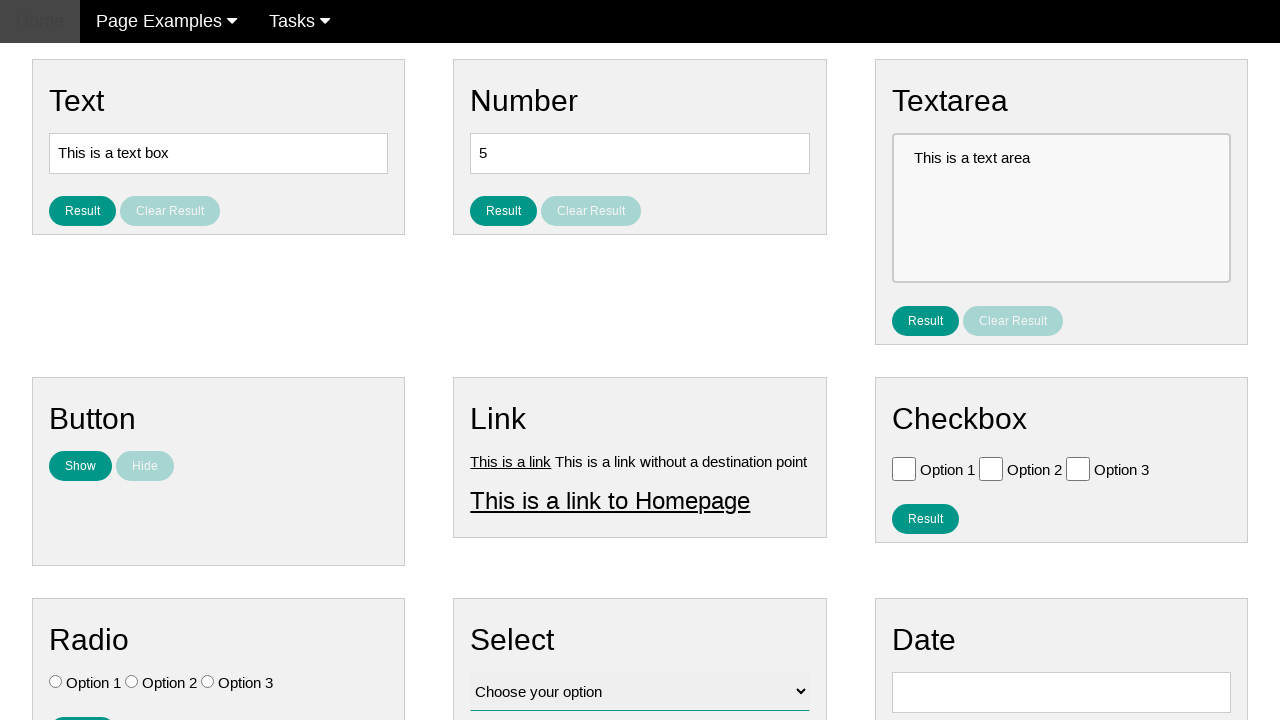

Clicked first checkbox to select it at (904, 468) on input#vfb-6-0
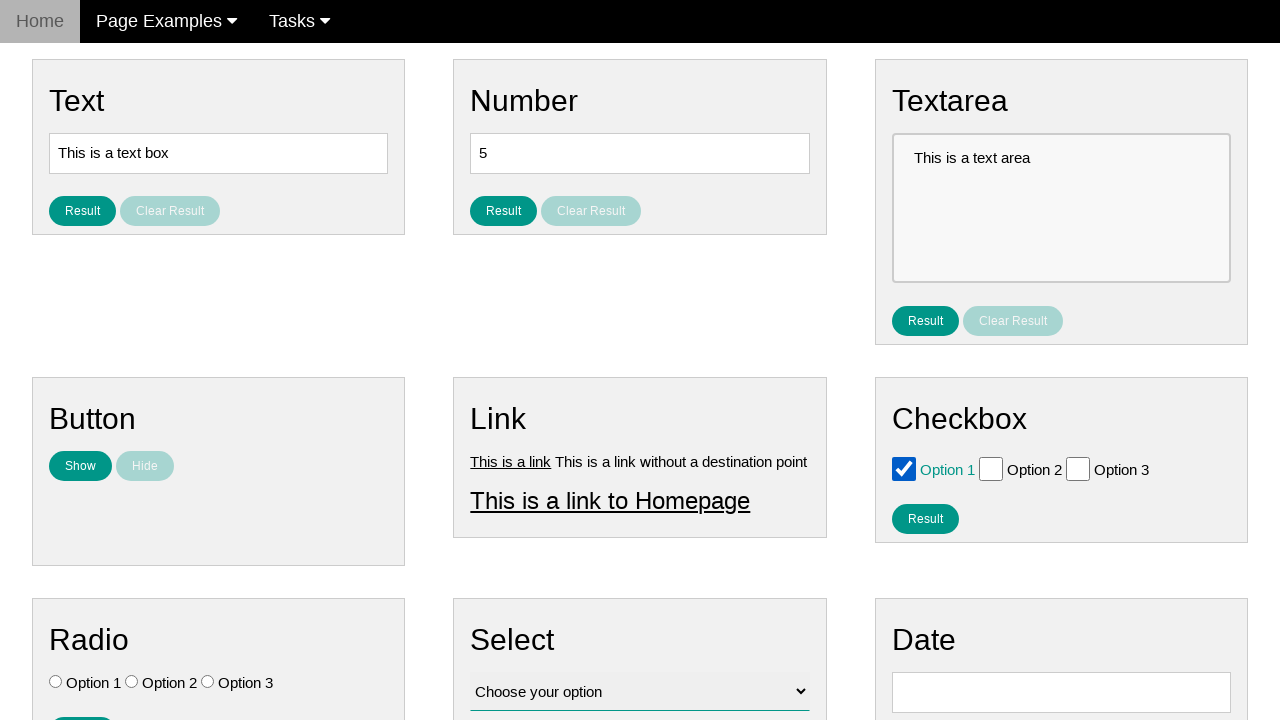

Clicked second checkbox to select it at (991, 468) on input#vfb-6-1
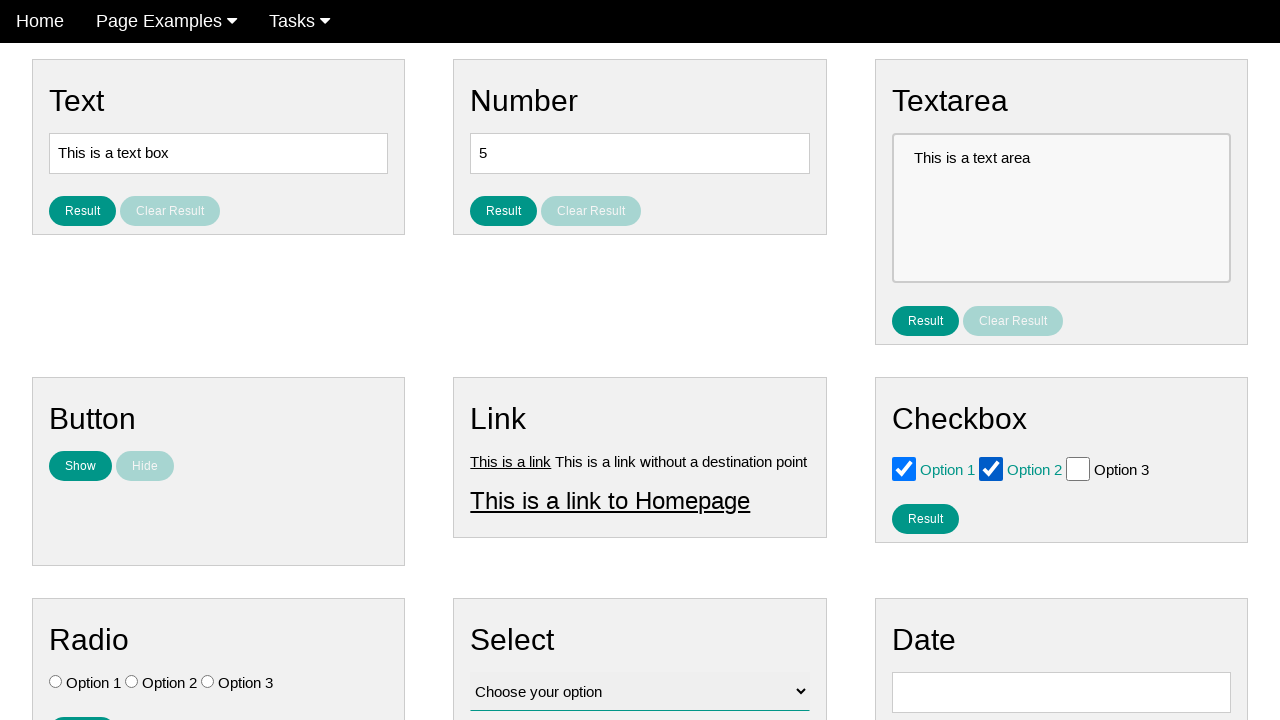

Clicked second checkbox again to deselect it at (991, 468) on input#vfb-6-1
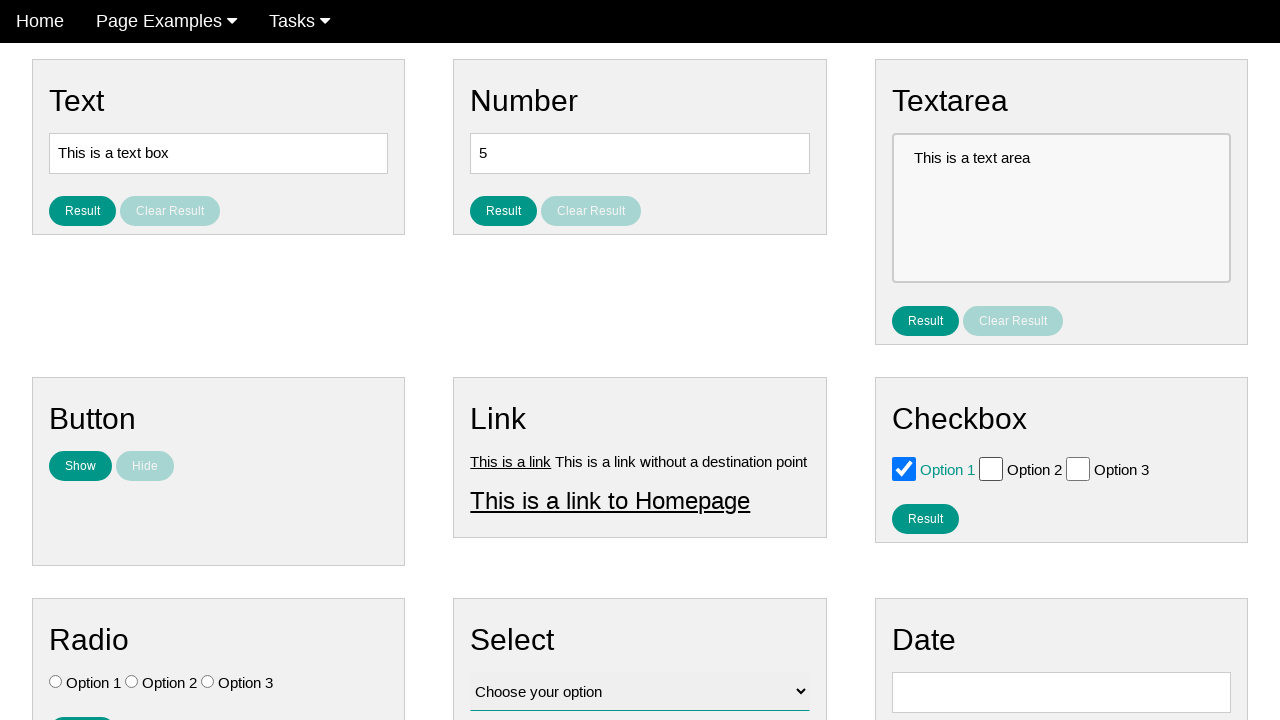

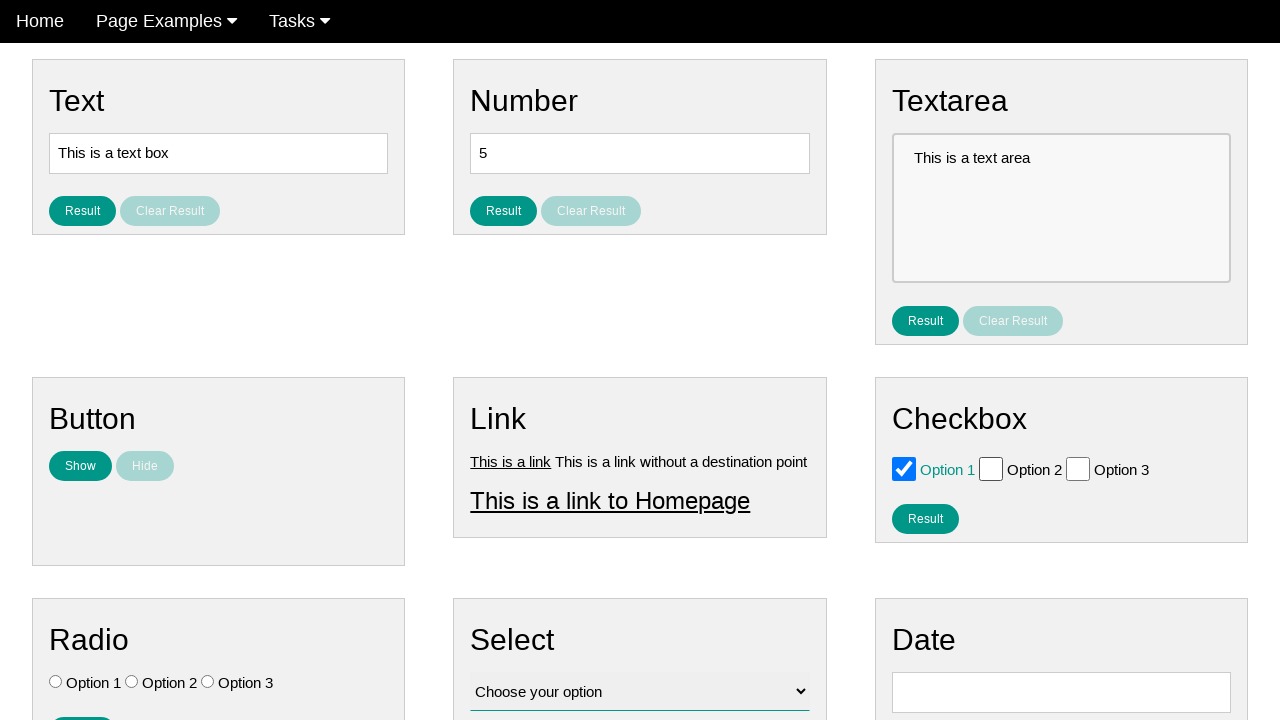